Navigates to the Fabryka Testów website and waits for the page to load.

Starting URL: https://fabrykatestow.pl

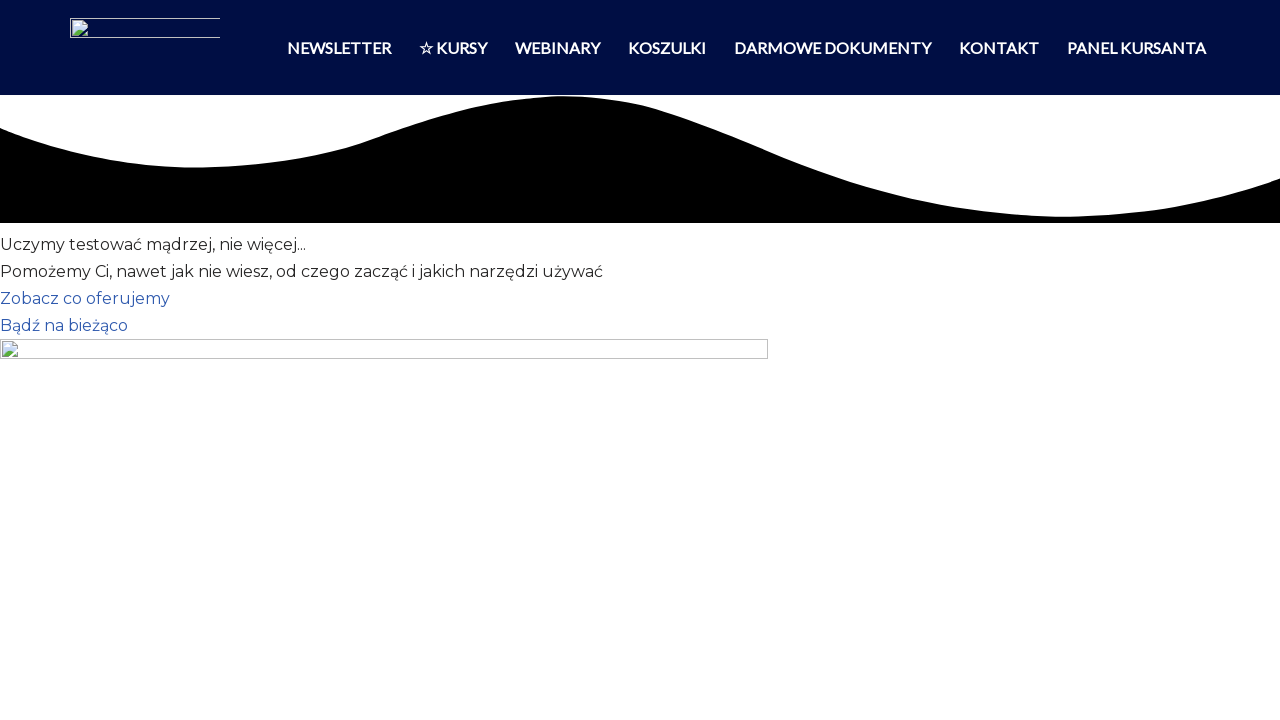

Navigated to Fabryka Testów website
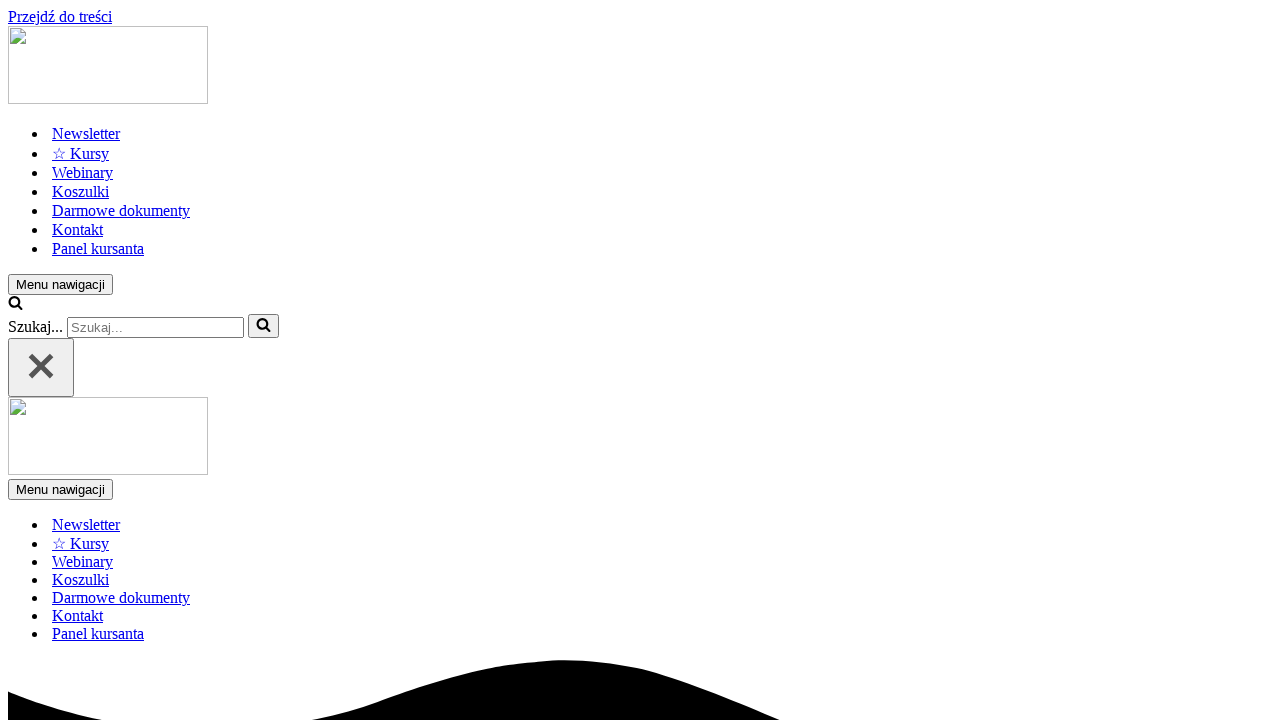

Waited for page to reach domcontentloaded state
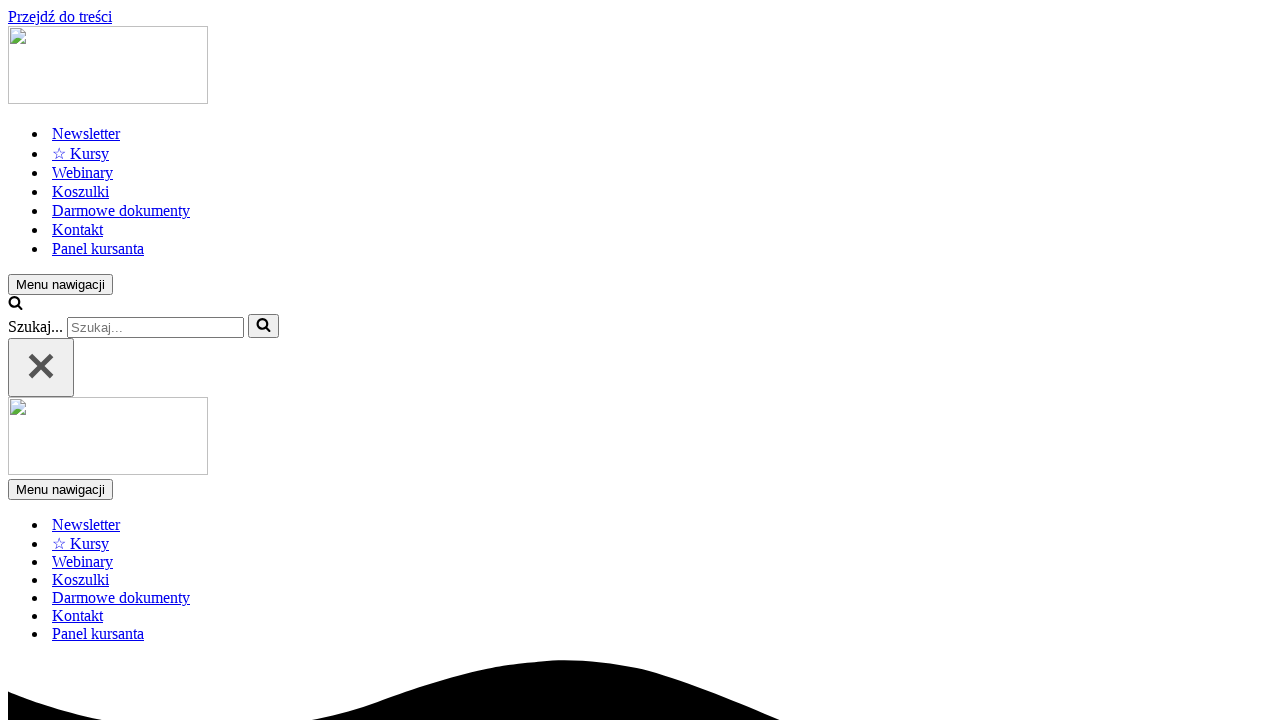

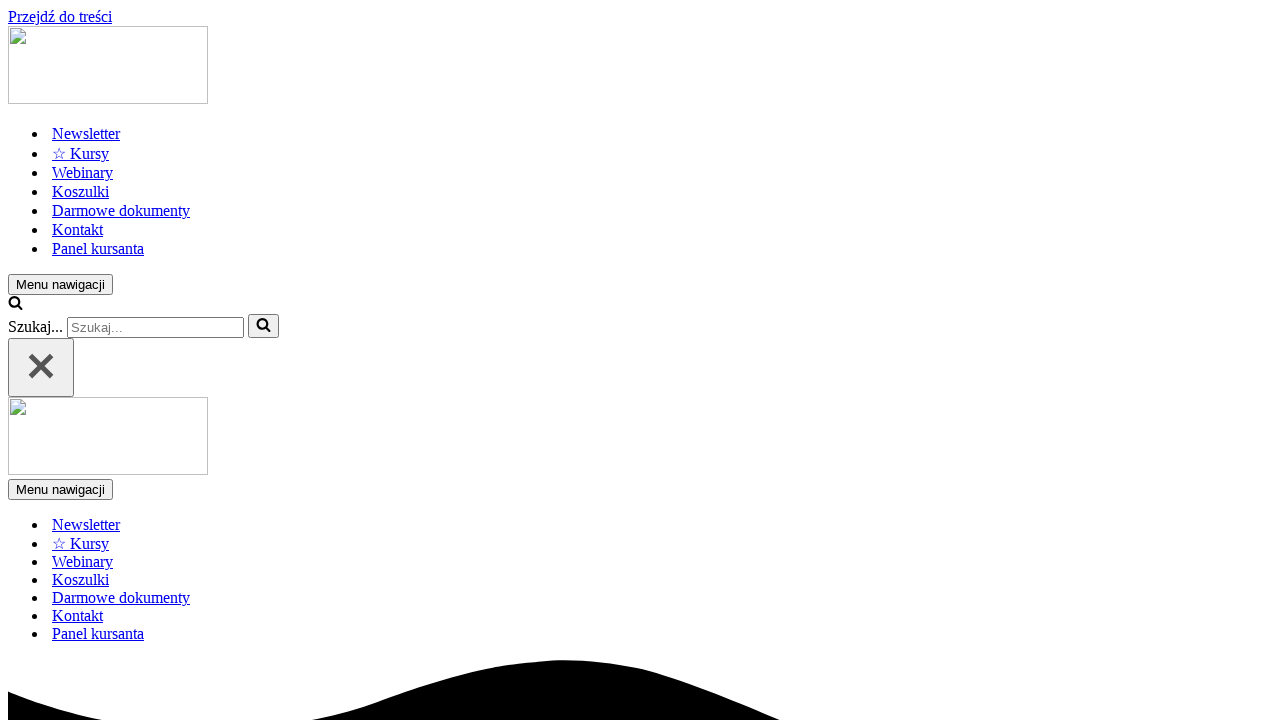